Tests modal dialog functionality by opening a modal with a button click and then closing it using JavaScript execution to click the close button

Starting URL: https://formy-project.herokuapp.com/modal

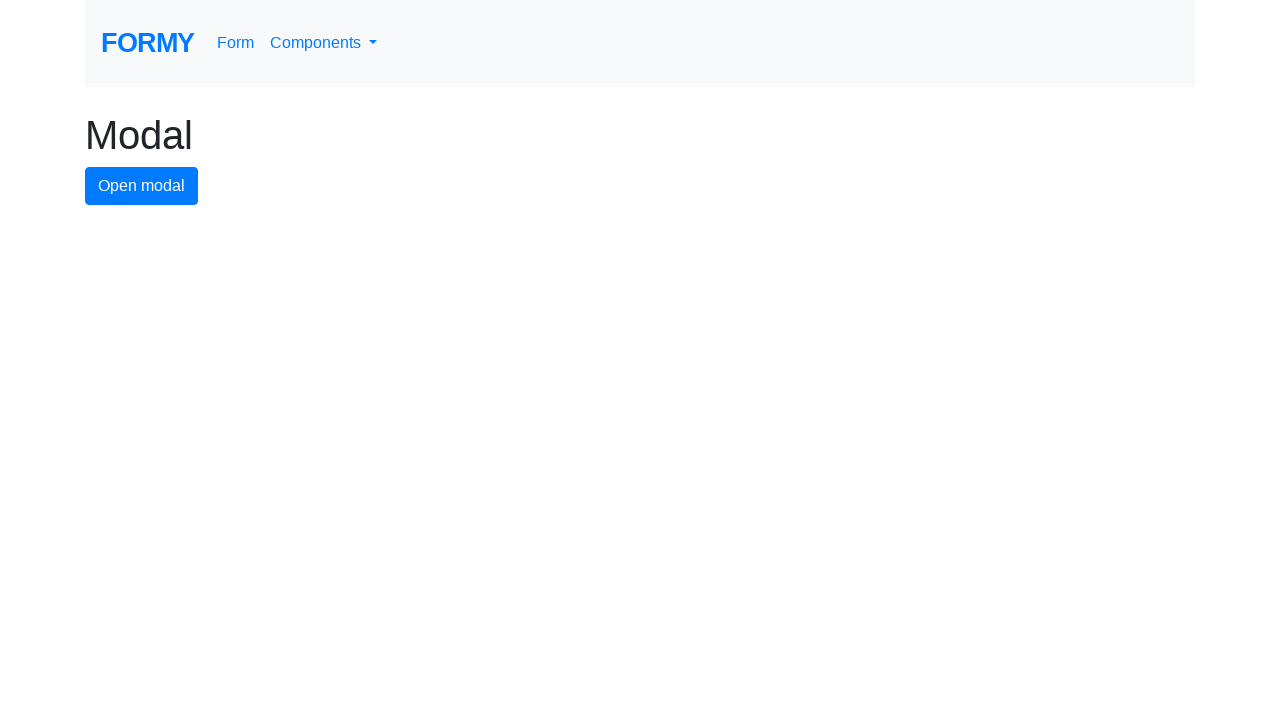

Clicked modal button to open the modal dialog at (142, 186) on #modal-button
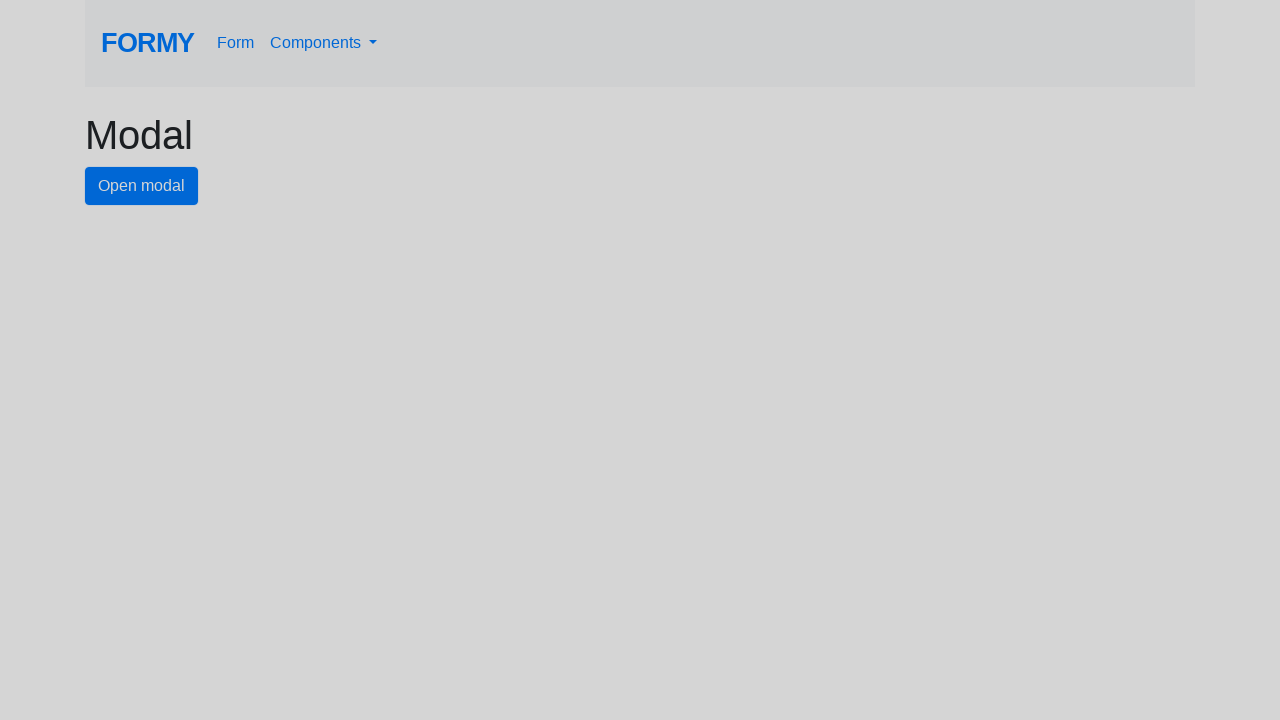

Modal dialog appeared and close button is visible
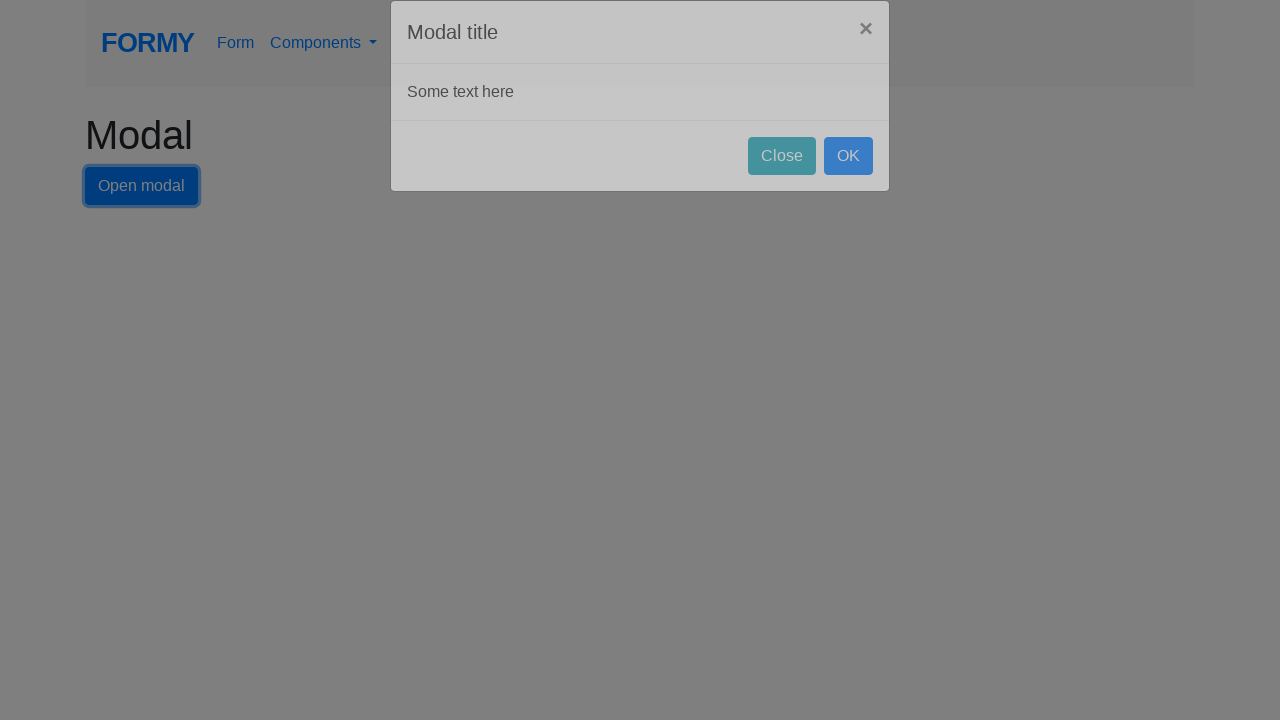

Clicked close button to close the modal dialog at (782, 184) on #close-button
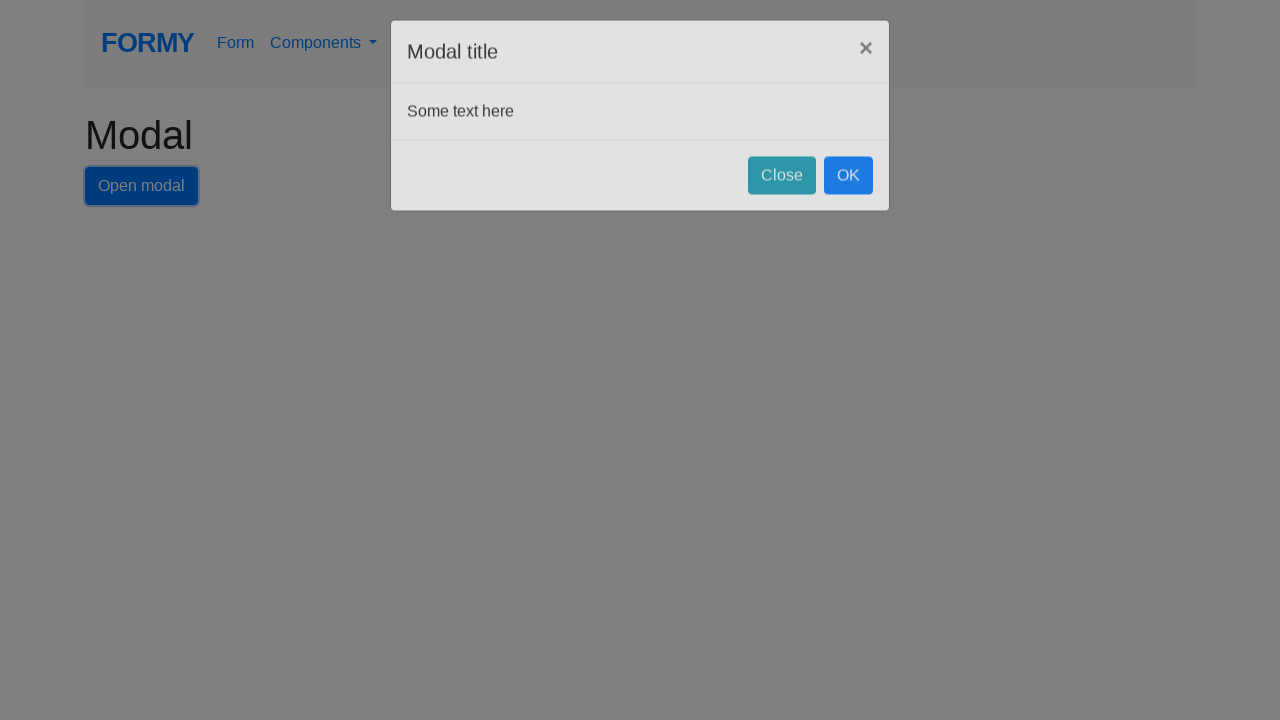

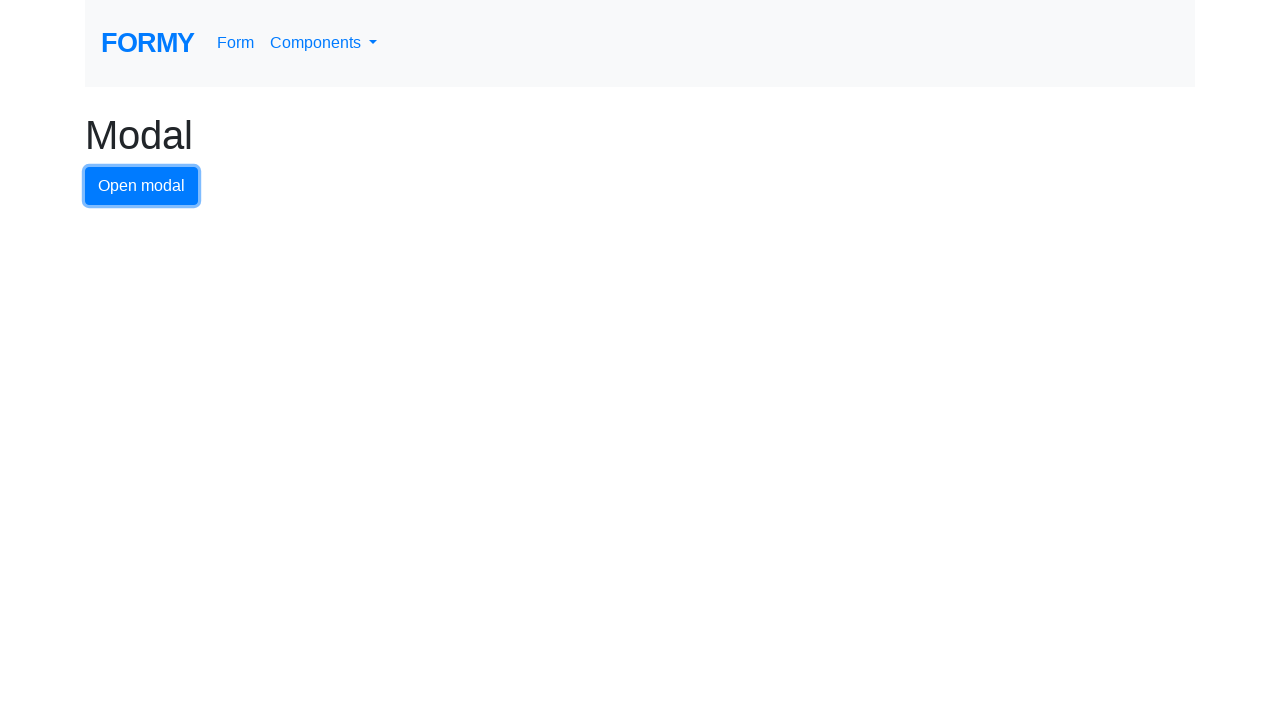